Navigates to Investing.com's economy news page and waits for article elements to load on the page

Starting URL: https://es.investing.com/news/economy

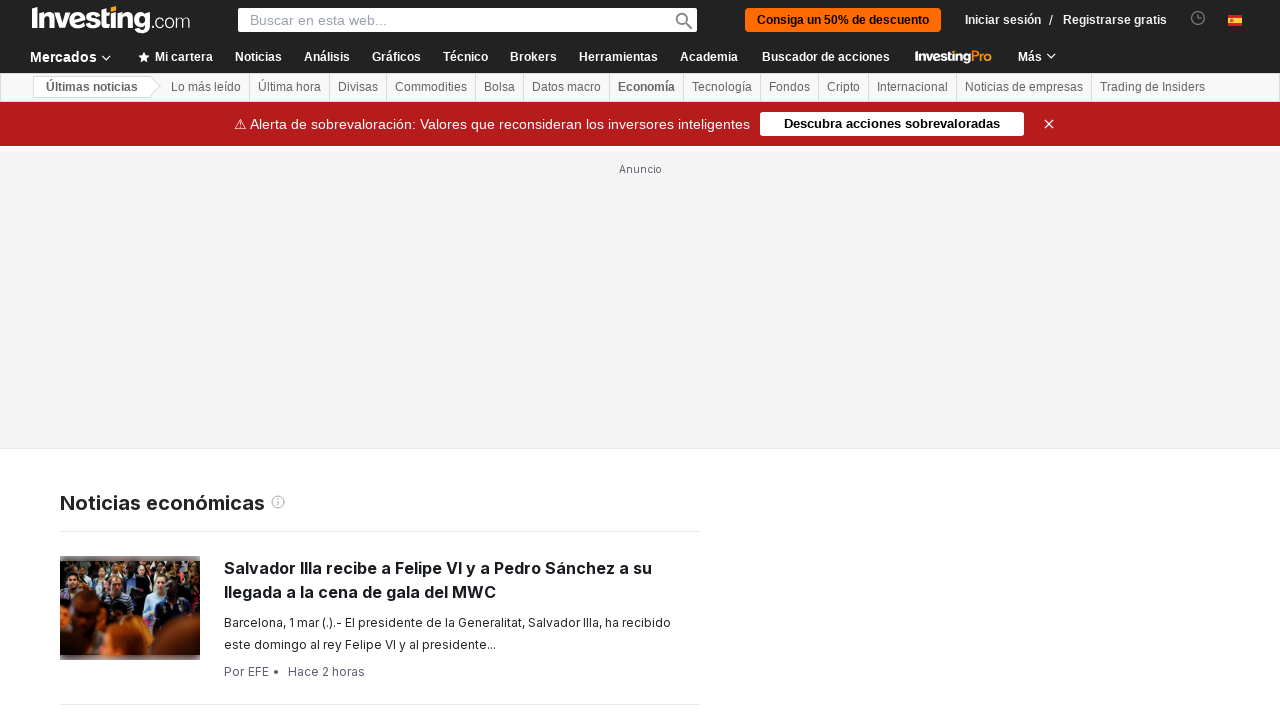

Navigated to Investing.com economy news page
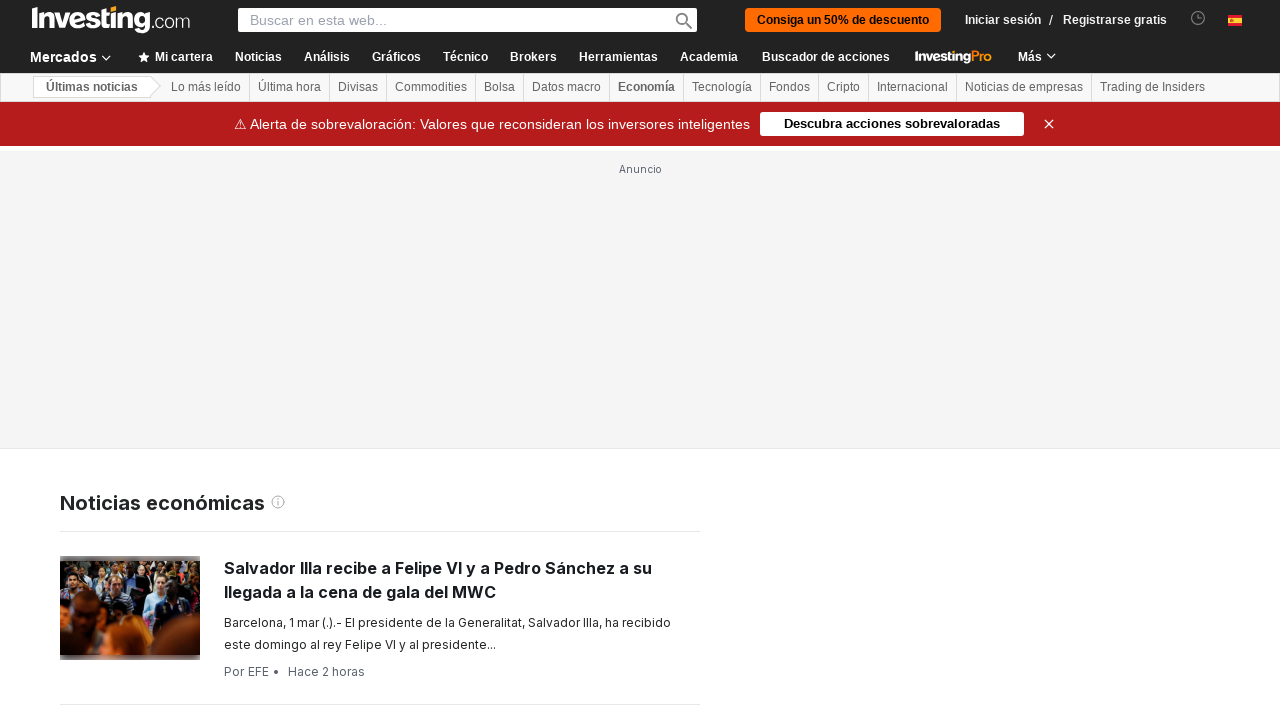

Article elements loaded on the page
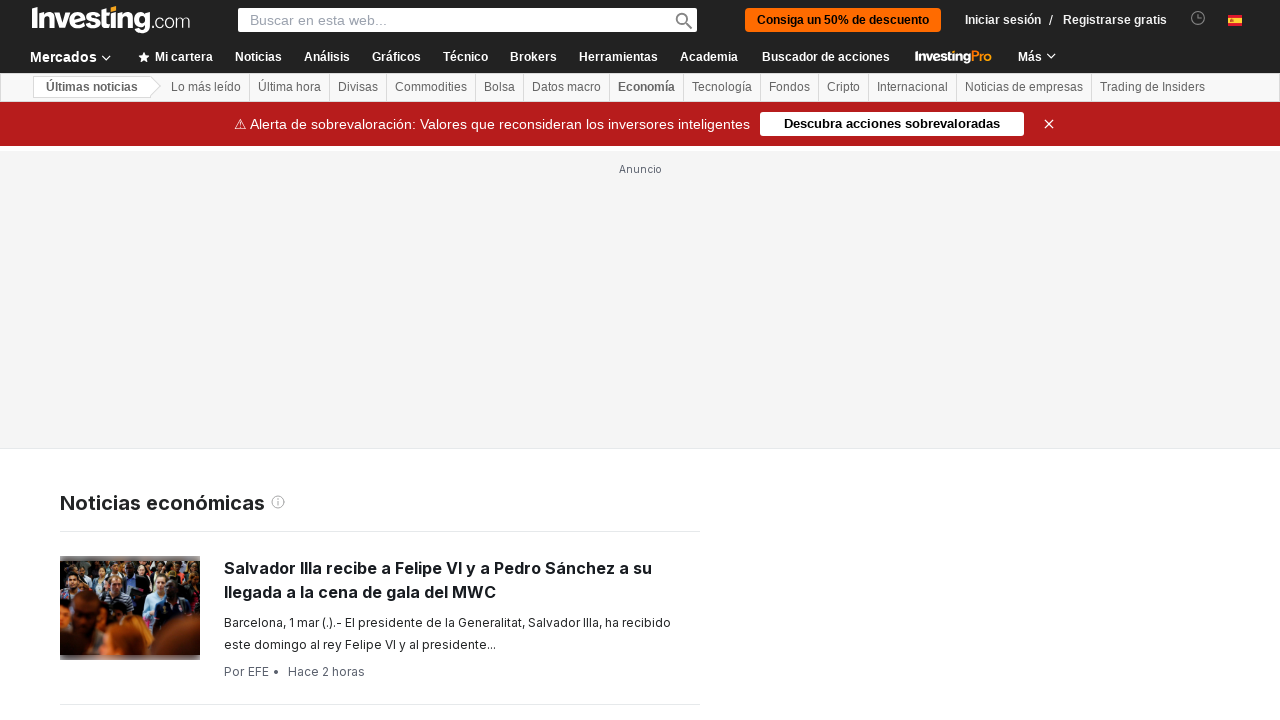

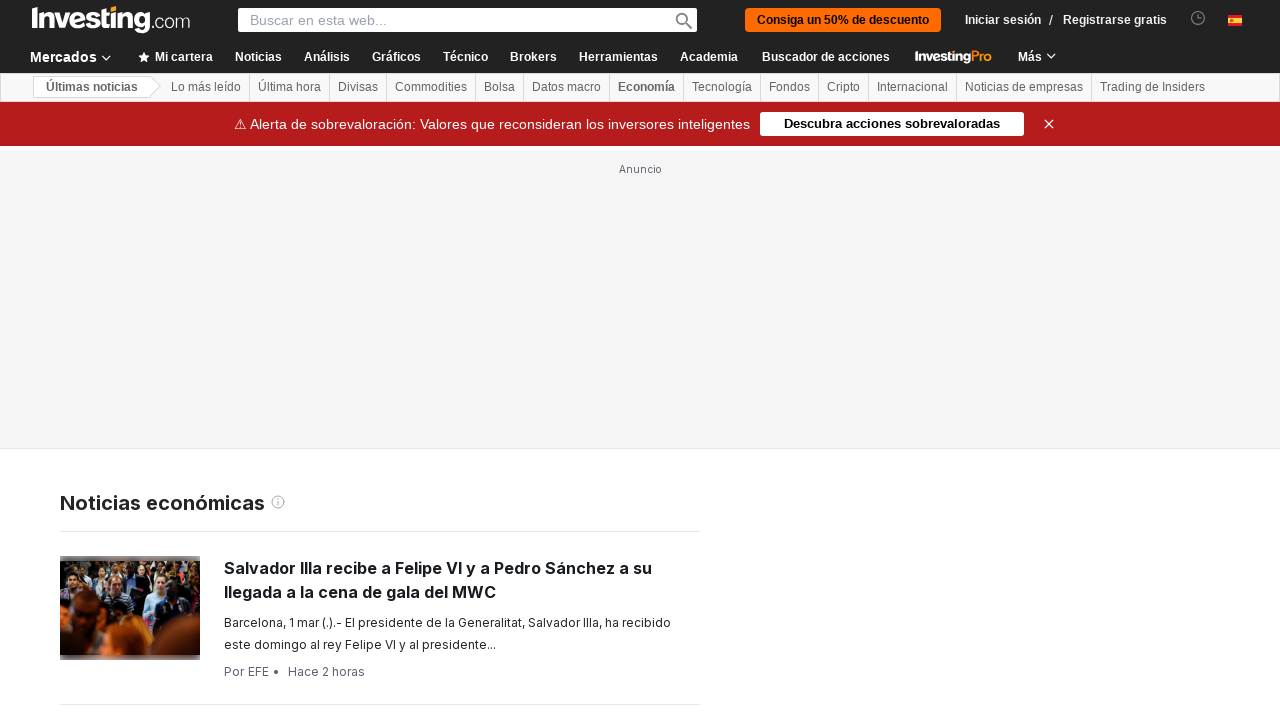